Tests drag and drop functionality by dragging a football element to two different drop zones and verifying the drops were successful

Starting URL: https://v1.training-support.net/selenium/drag-drop

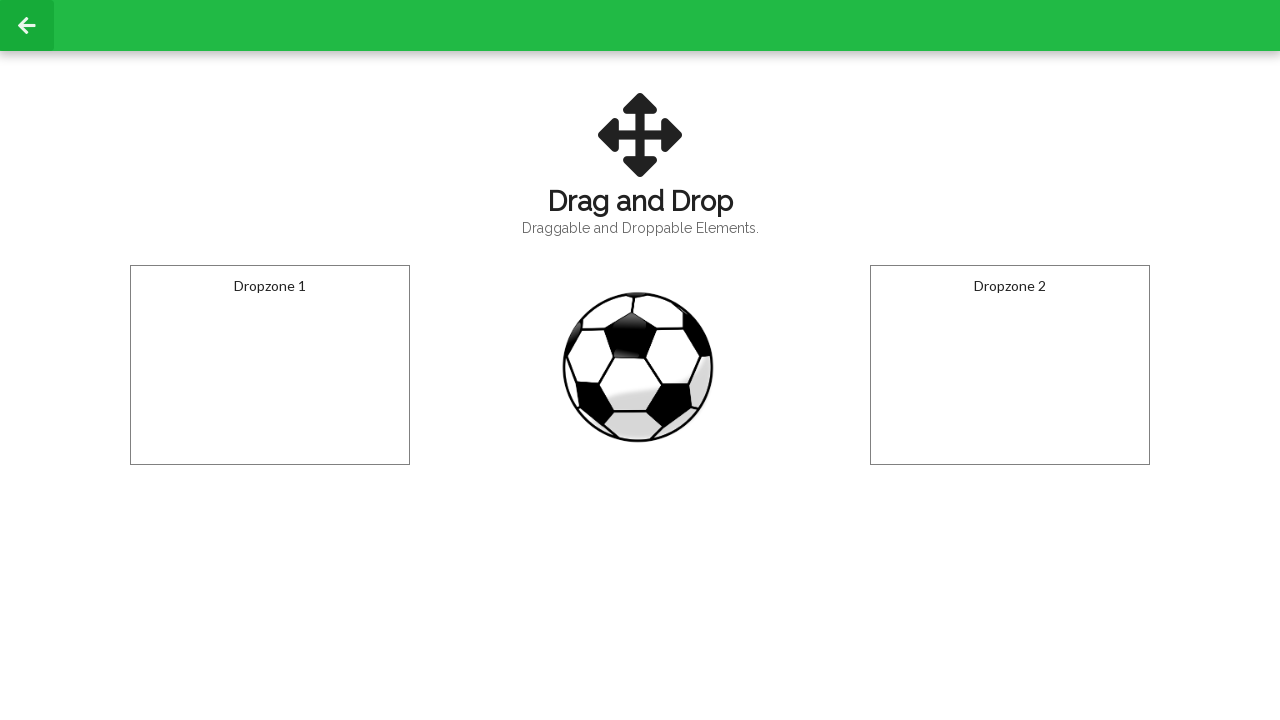

Located football element
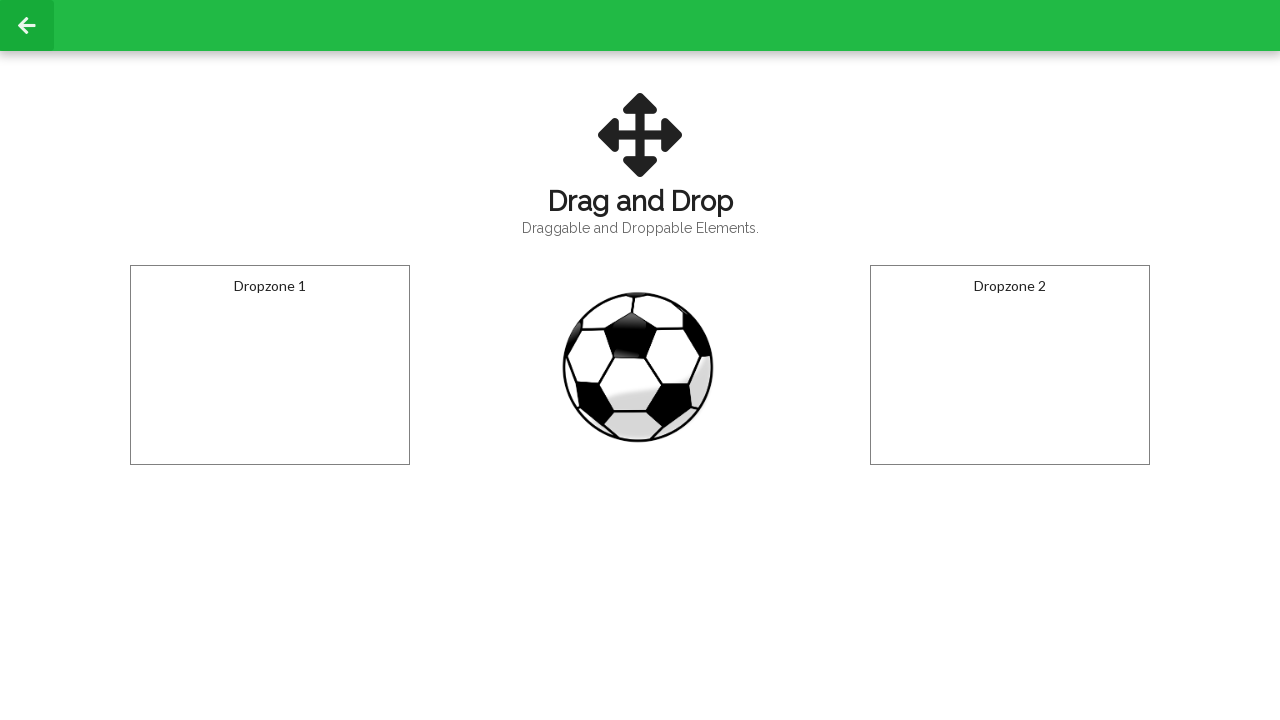

Located first dropzone
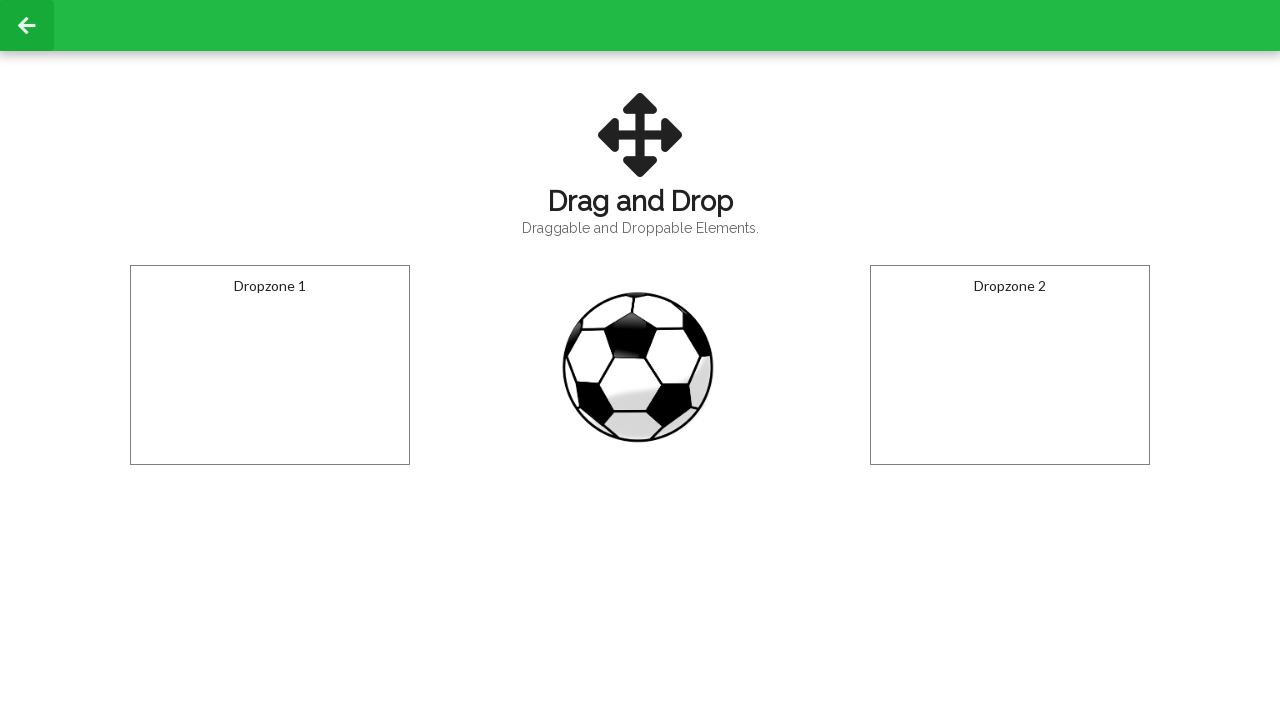

Dragged football element to first dropzone at (270, 365)
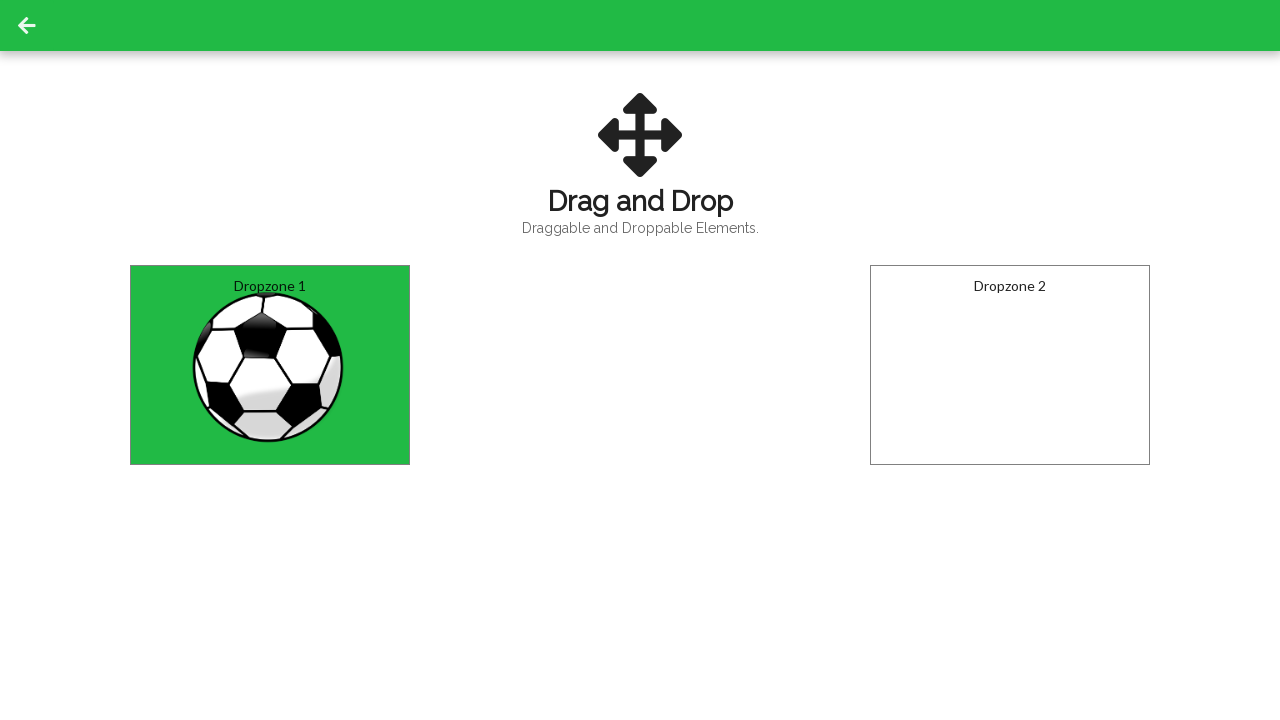

Verified football was successfully dropped in first dropzone
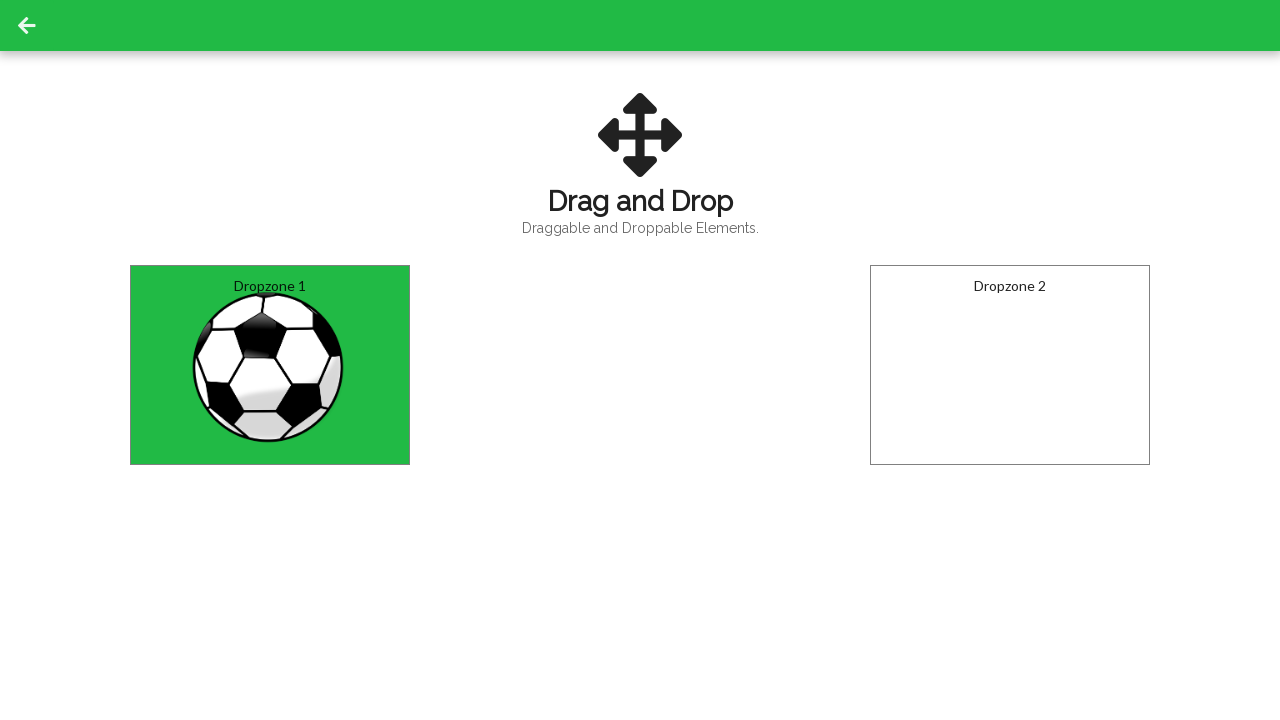

Located second dropzone
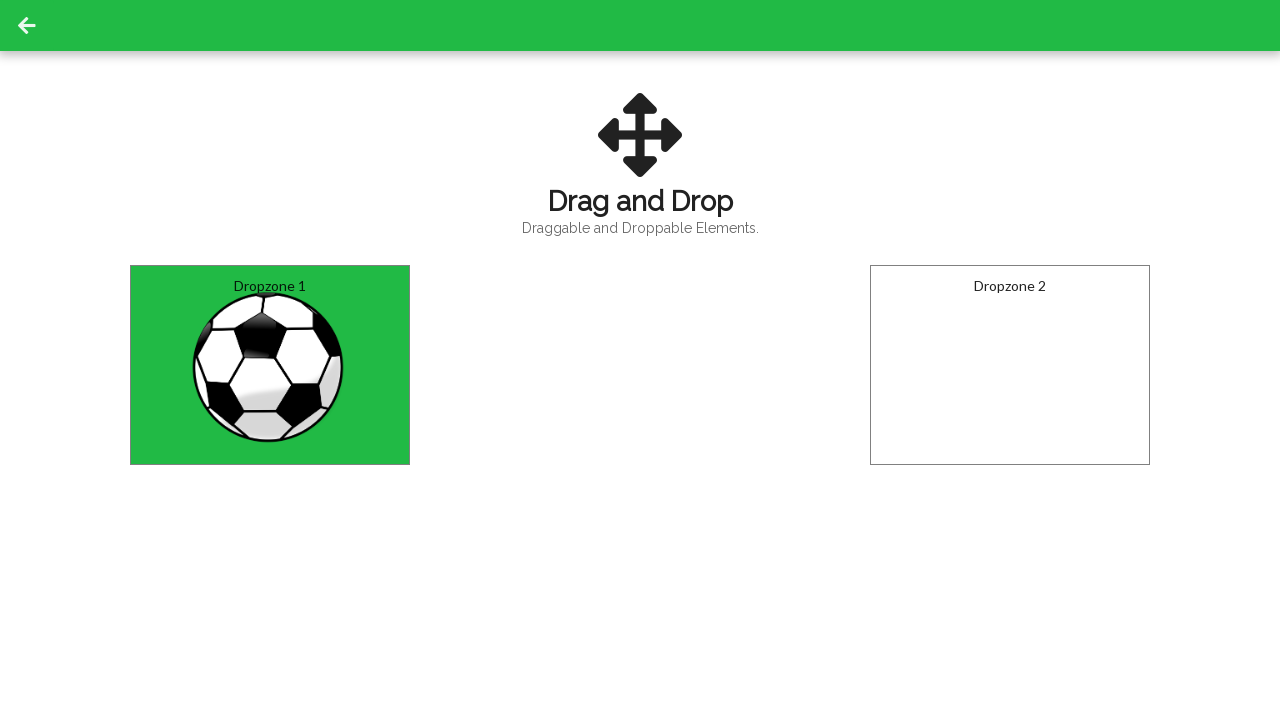

Dragged football element to second dropzone at (1010, 365)
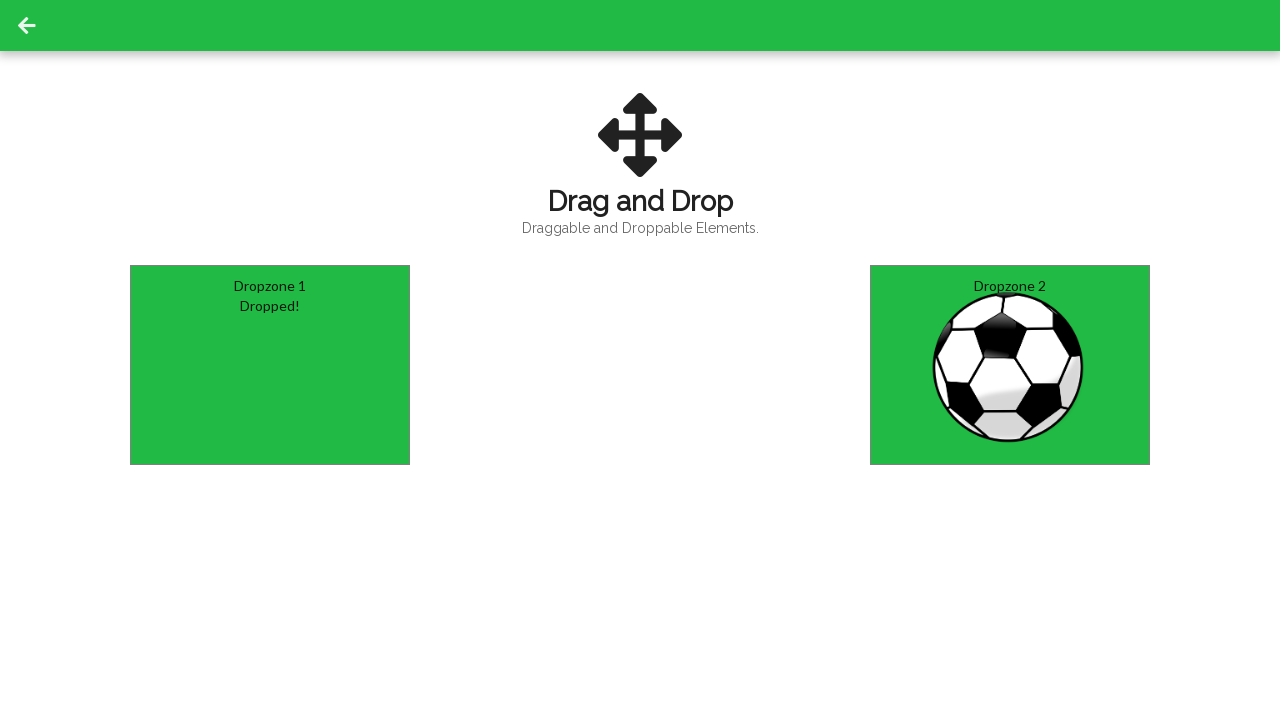

Verified football was successfully dropped in second dropzone
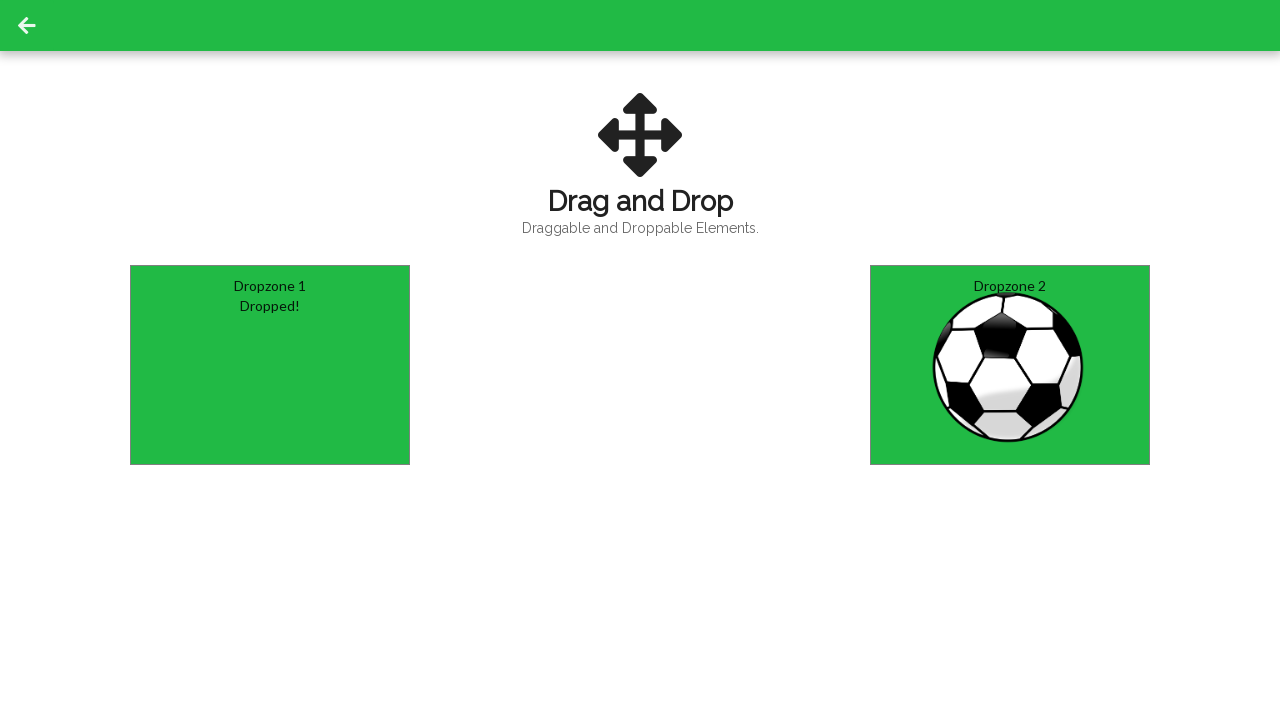

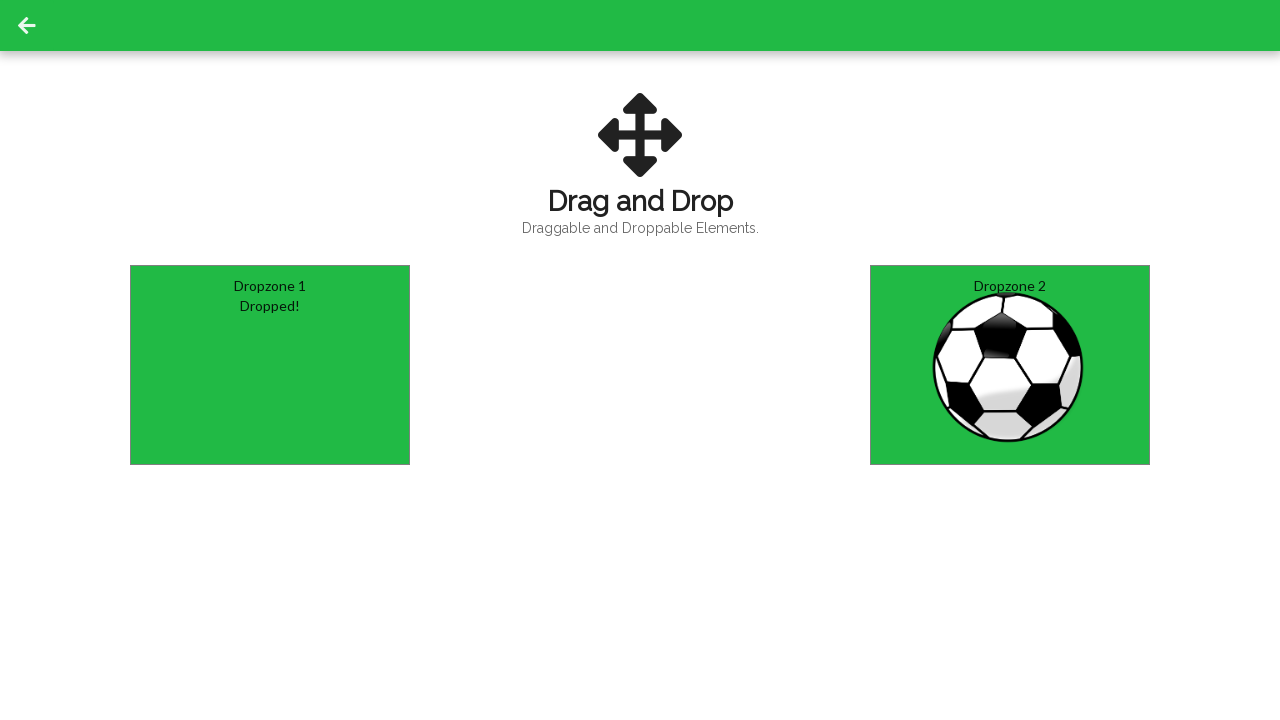